Navigates through an Angular demo app by clicking on product browse links and interacting with product details

Starting URL: https://rahulshettyacademy.com/angularAppdemo/

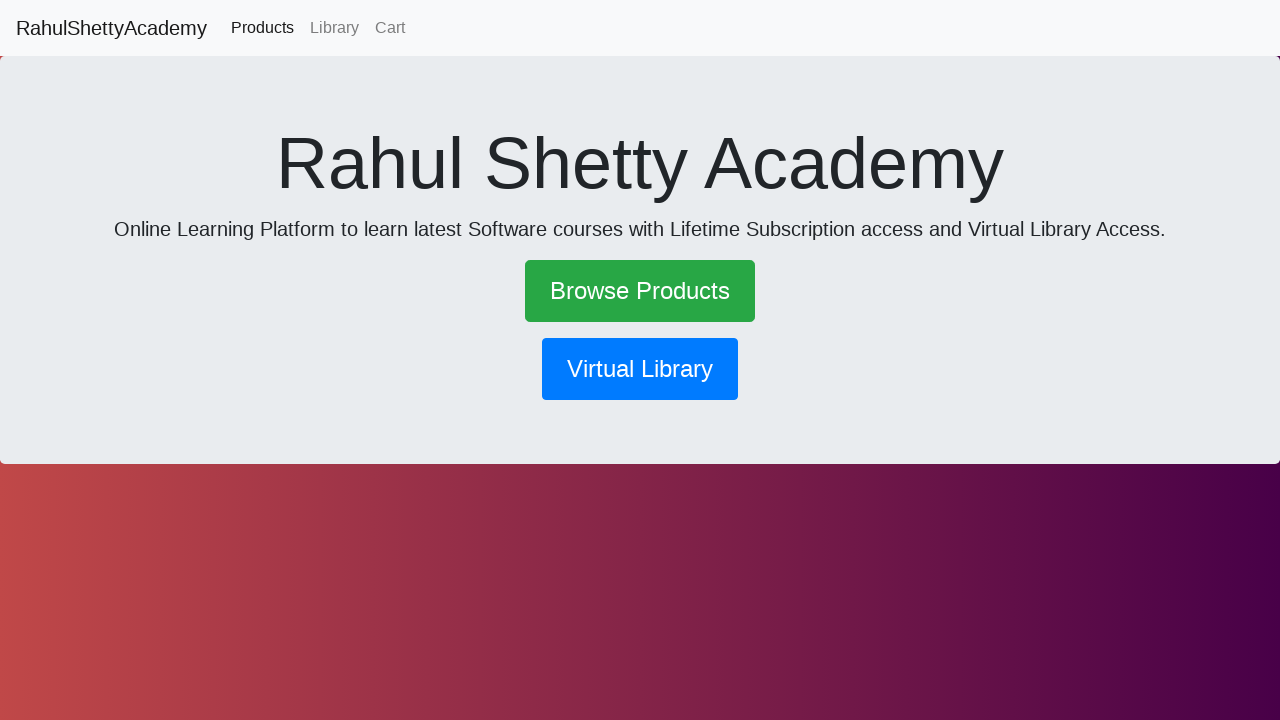

Clicked on Browse Products link at (640, 291) on text=Browse Products
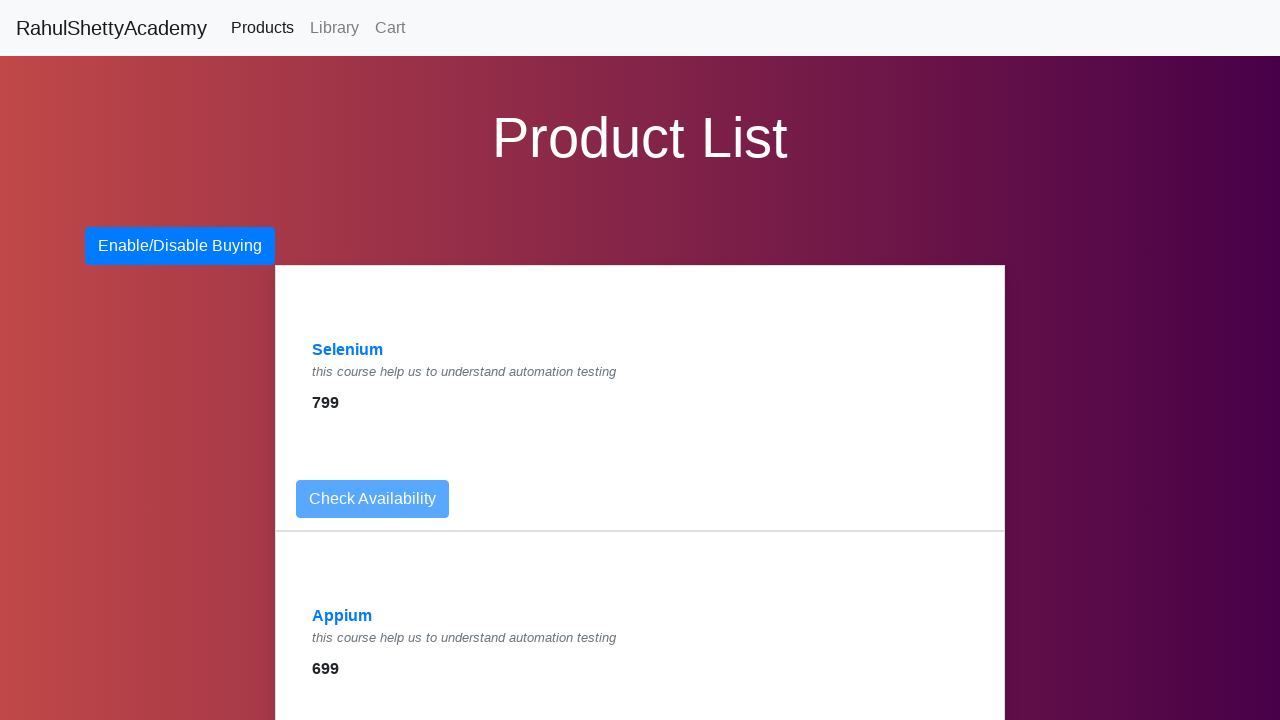

Clicked on Selenium product link at (348, 350) on text=Selenium
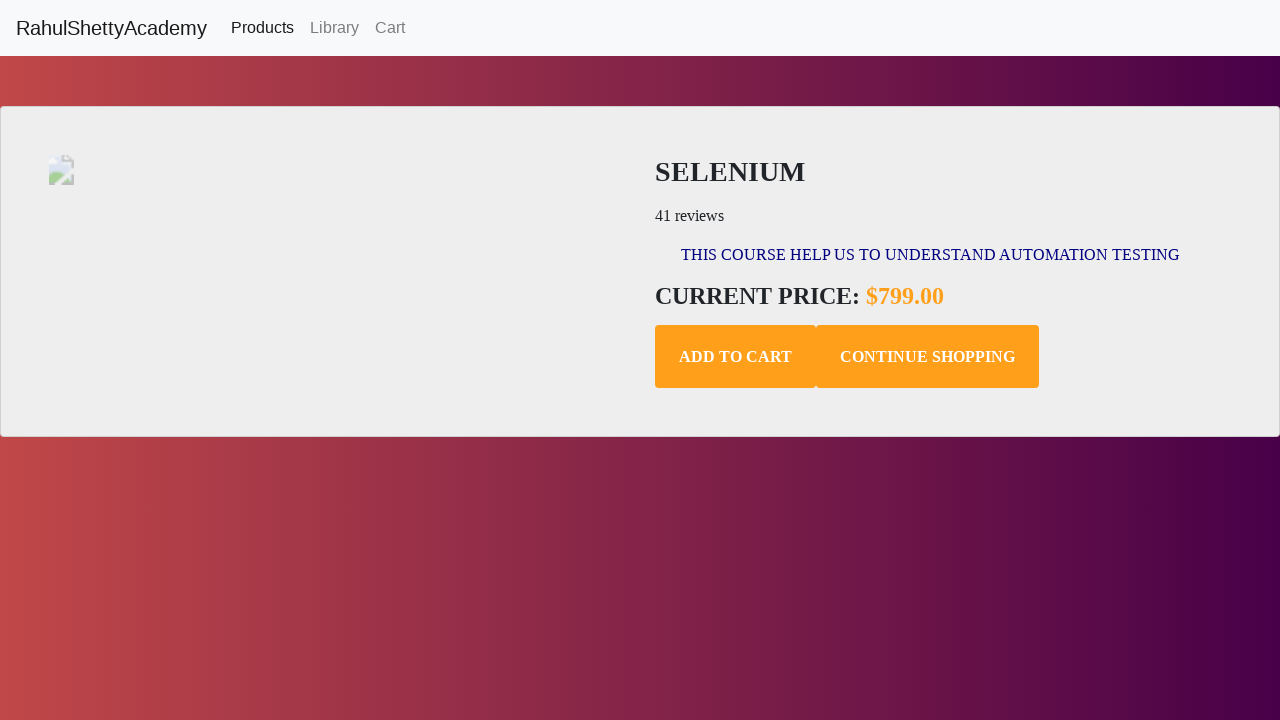

Clicked the first button in a div at (736, 357) on (//div/button)[1]
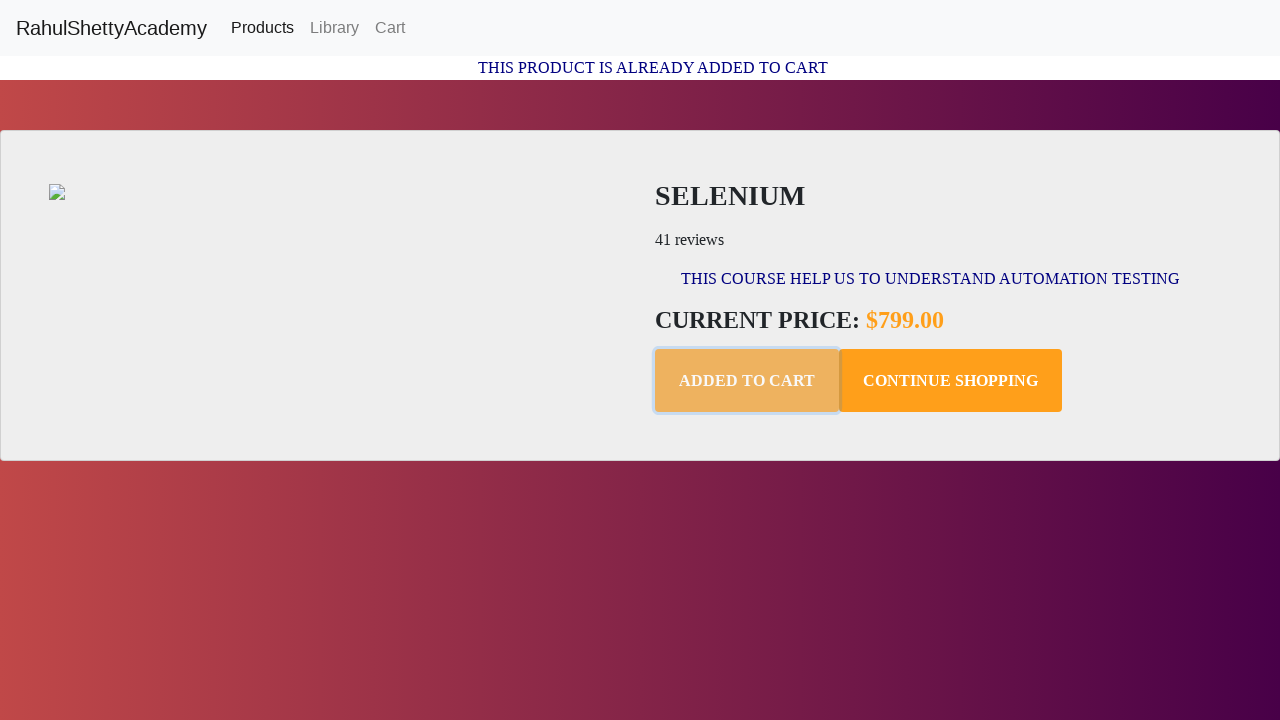

Retrieved text content from first paragraph element
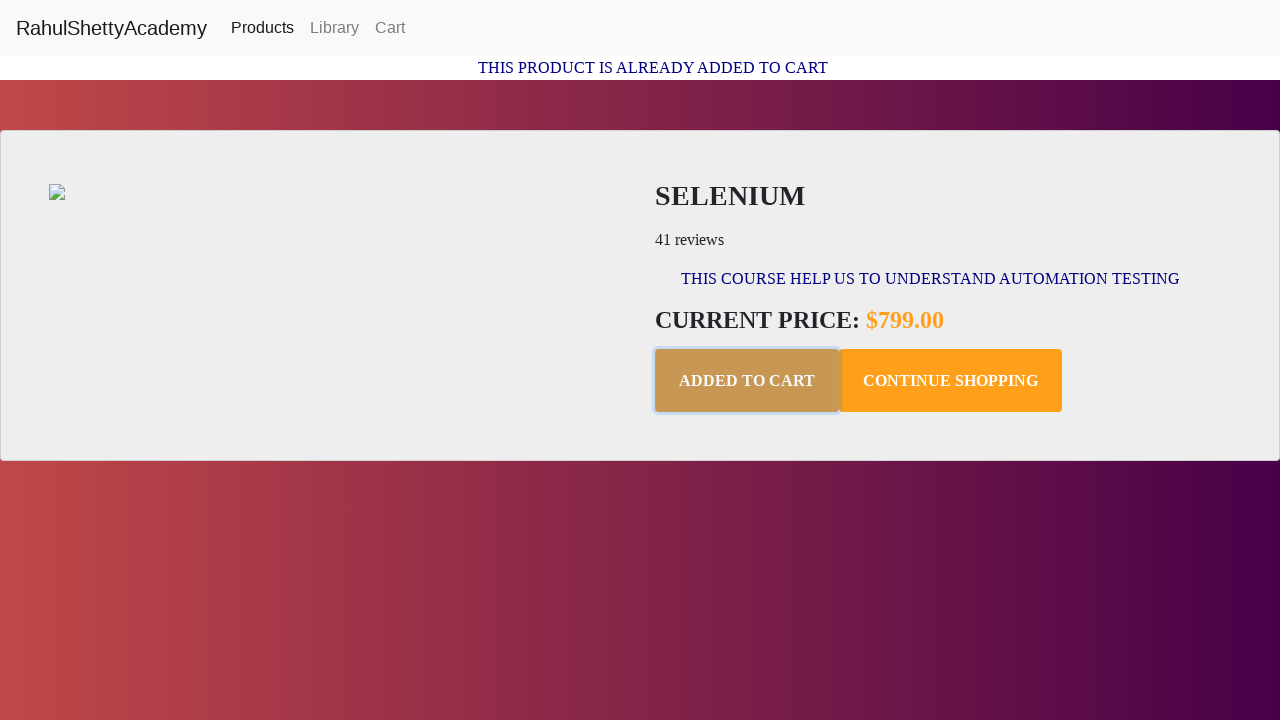

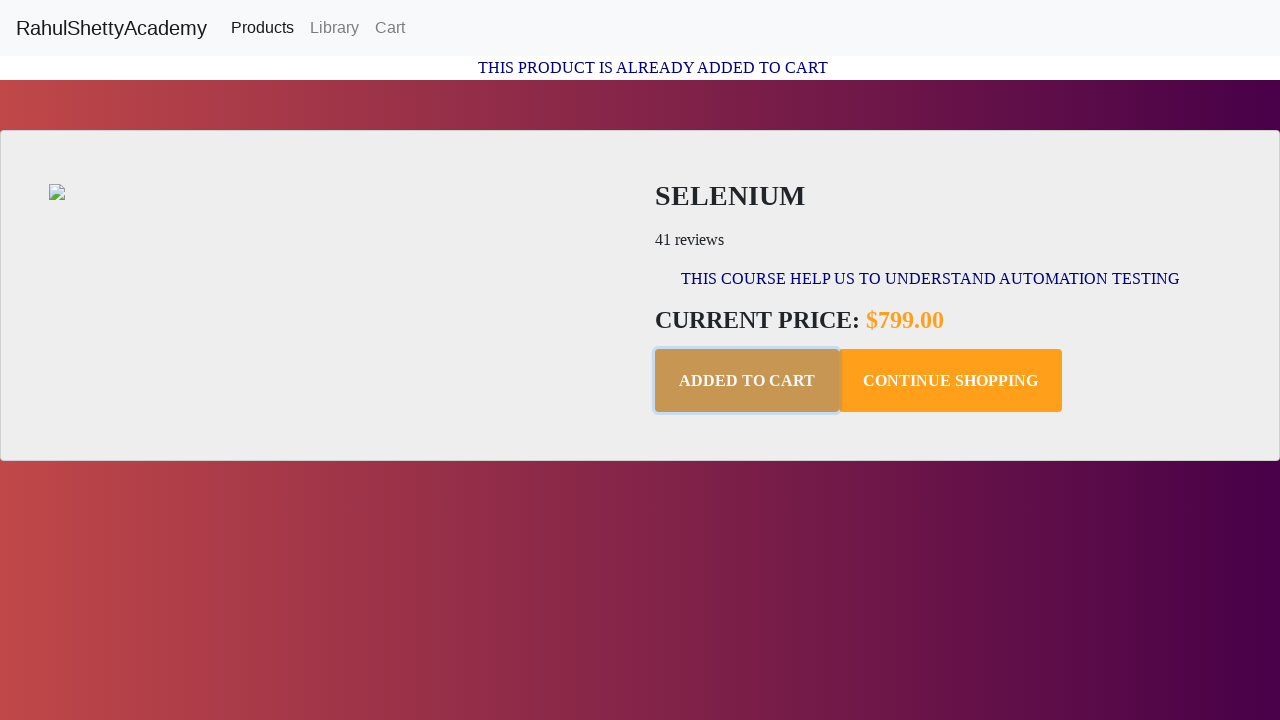